Tests opening multiple footer links in new tabs by sending Ctrl+Enter to each link, then switches through all opened windows/tabs to verify they loaded correctly.

Starting URL: http://www.qaclickacademy.com/practice.php

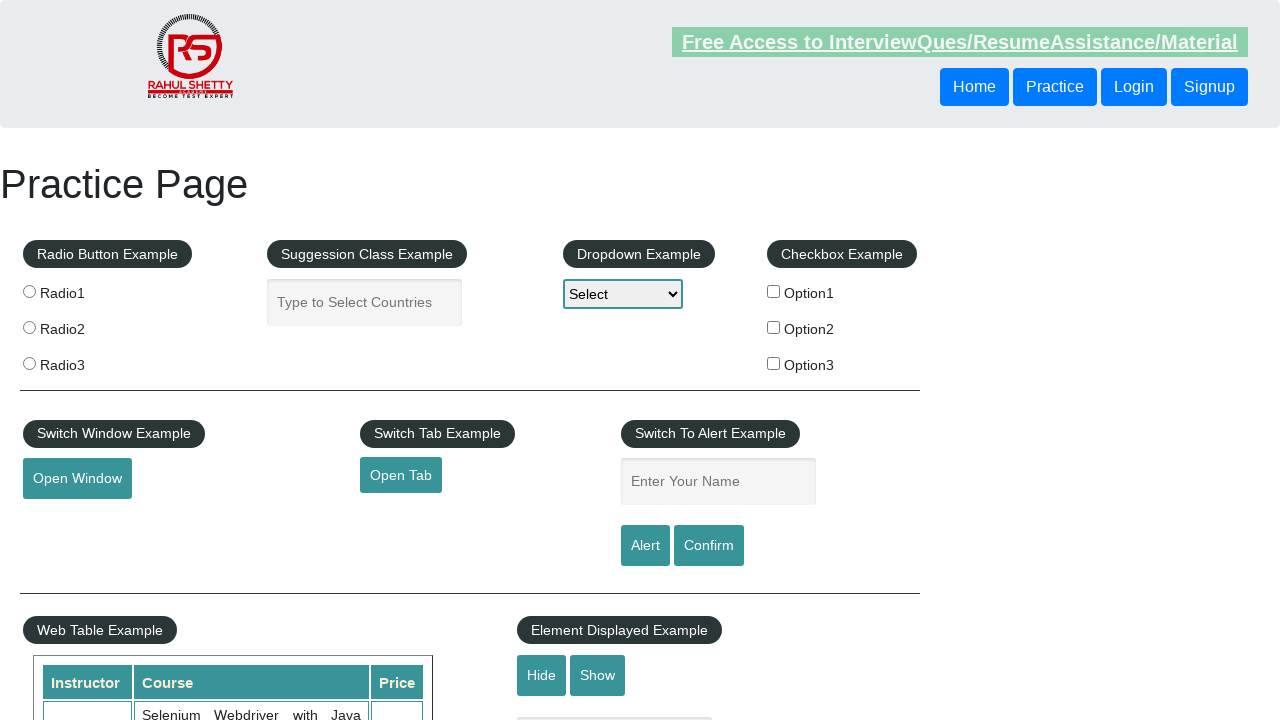

Footer section loaded
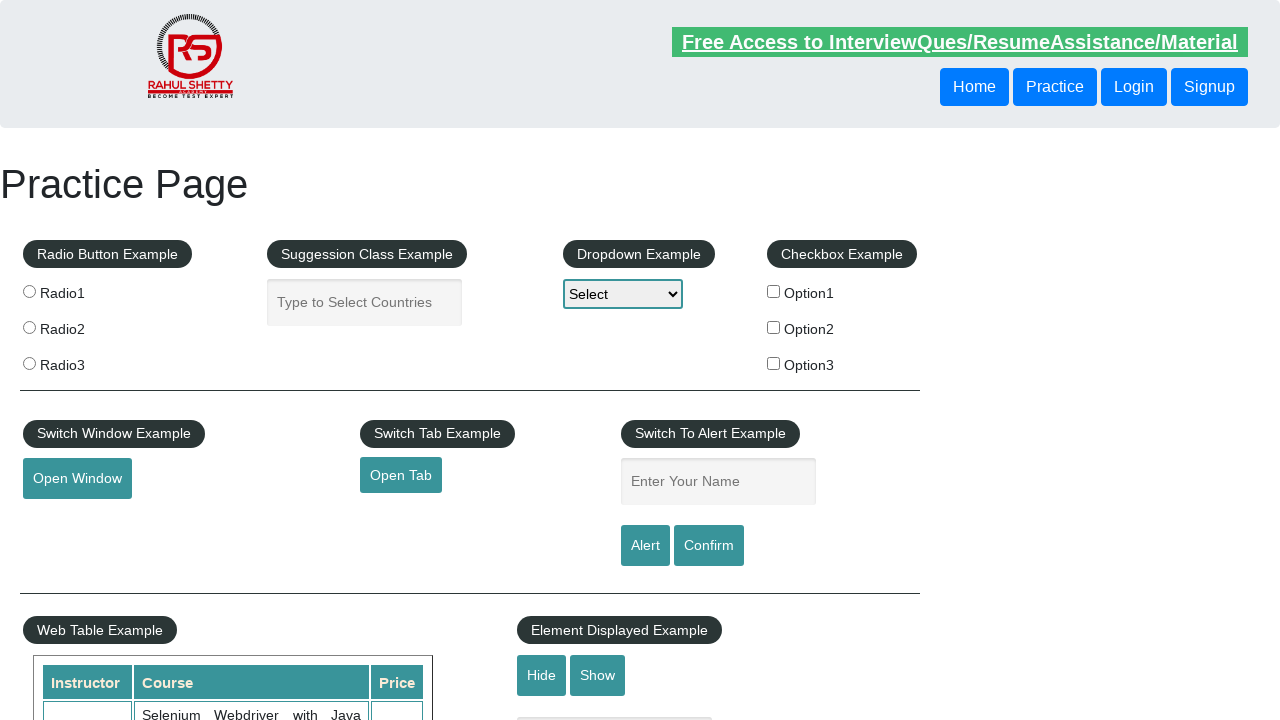

First column of footer links selector ready
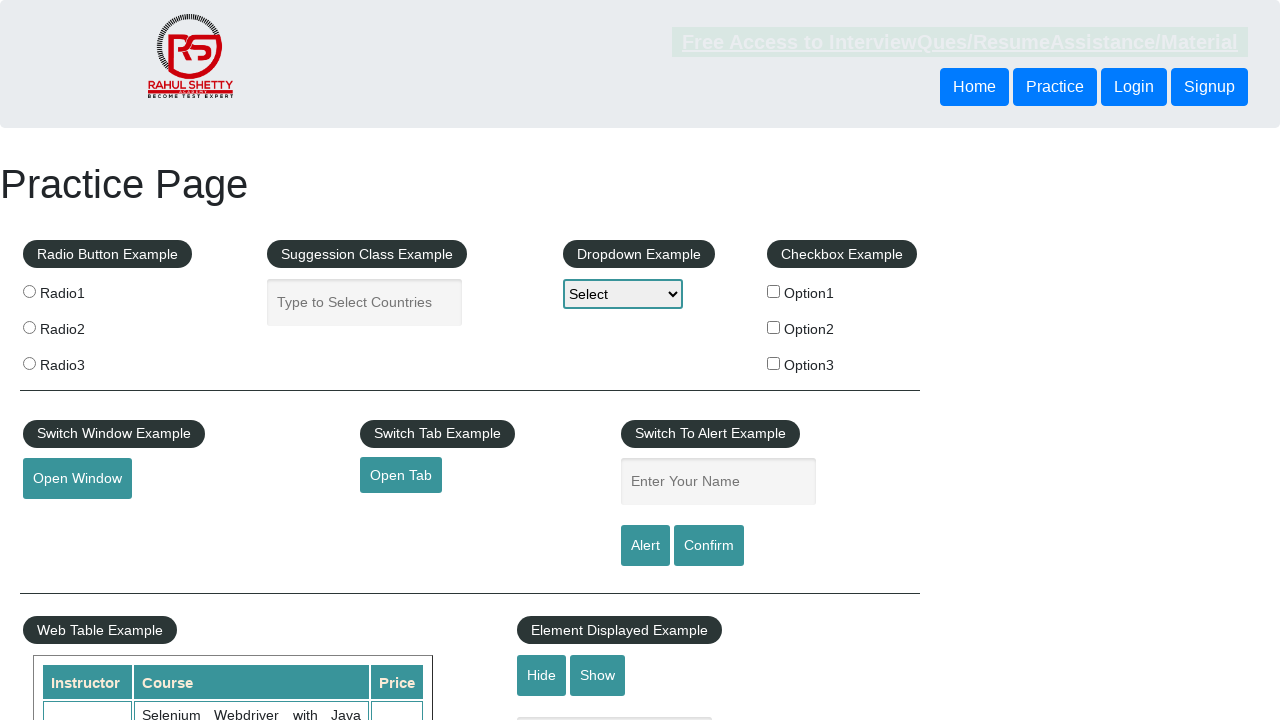

Found 5 links in first footer column
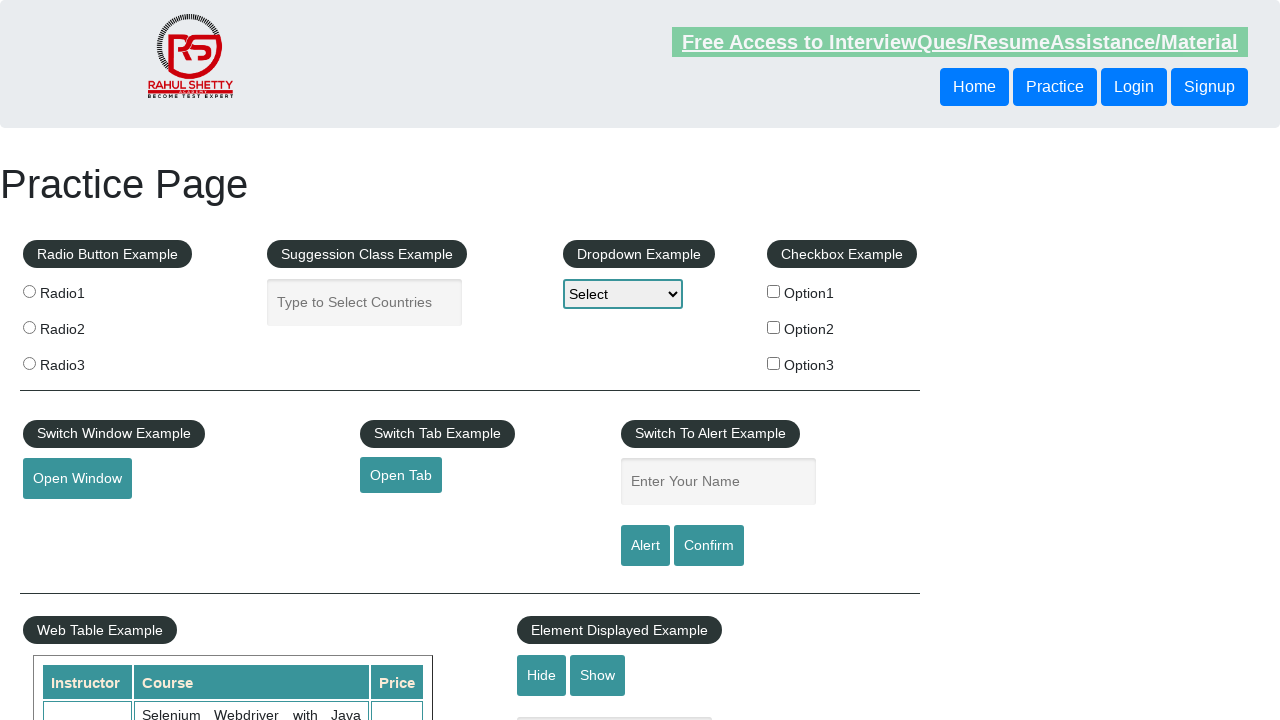

Opened footer link 1 in new tab using Ctrl+Click at (68, 520) on #gf-BIG table tbody tr td:first-child ul a >> nth=1
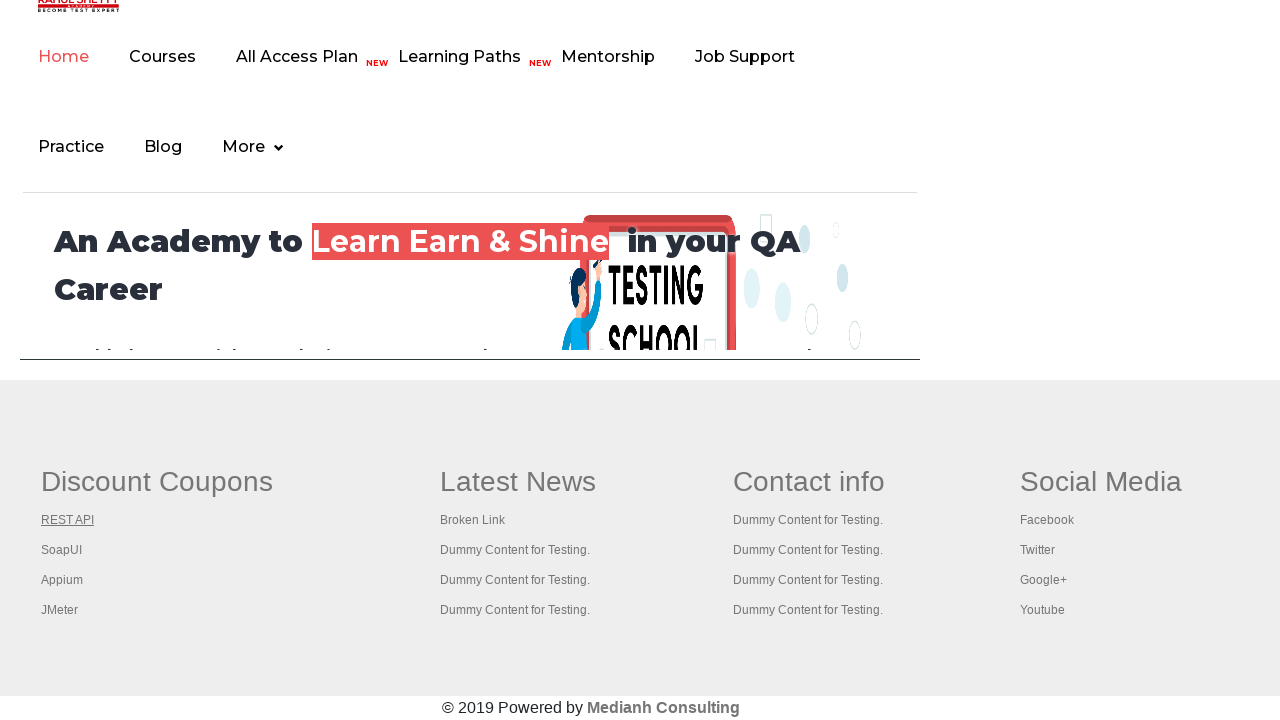

Waited 2 seconds for link 1 to process
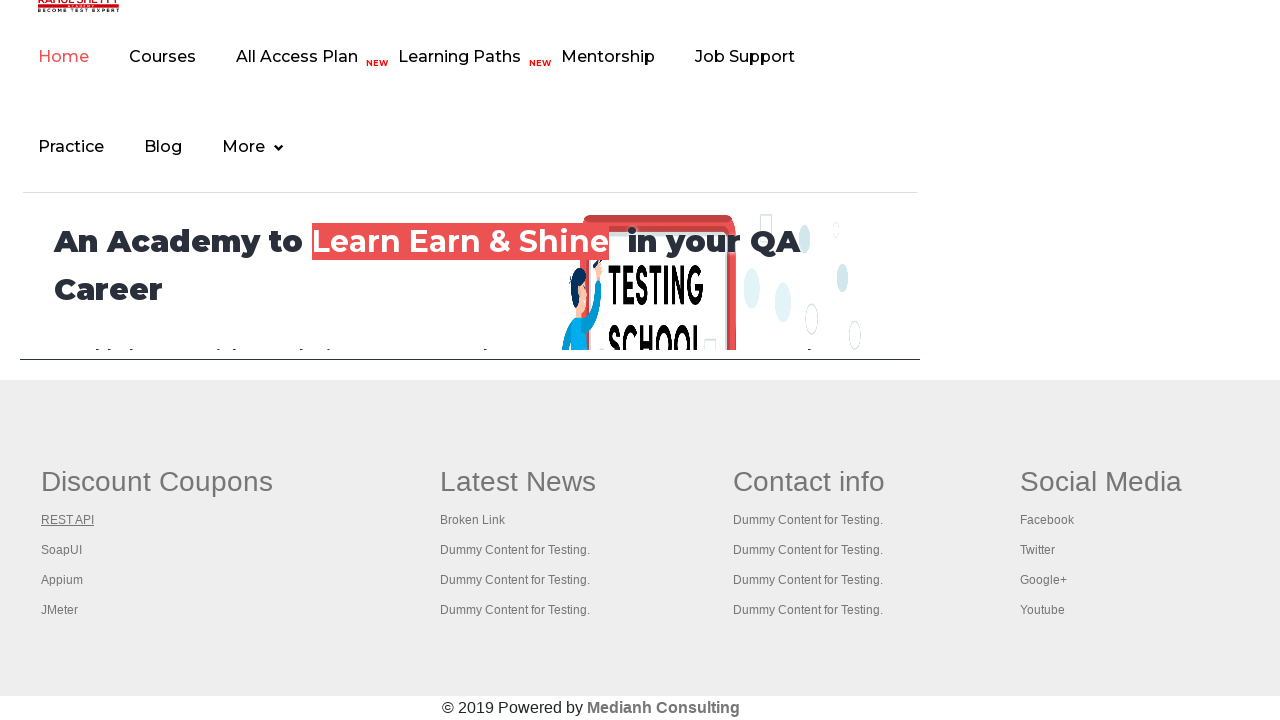

Opened footer link 2 in new tab using Ctrl+Click at (62, 550) on #gf-BIG table tbody tr td:first-child ul a >> nth=2
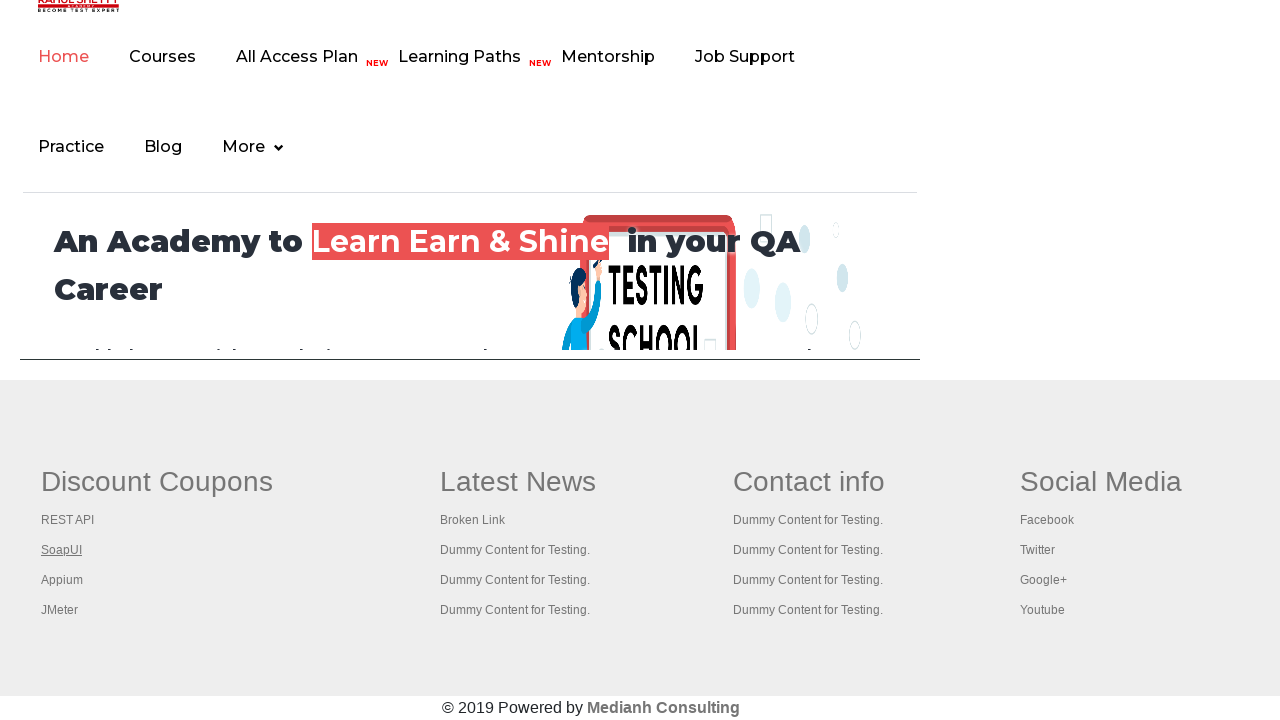

Waited 2 seconds for link 2 to process
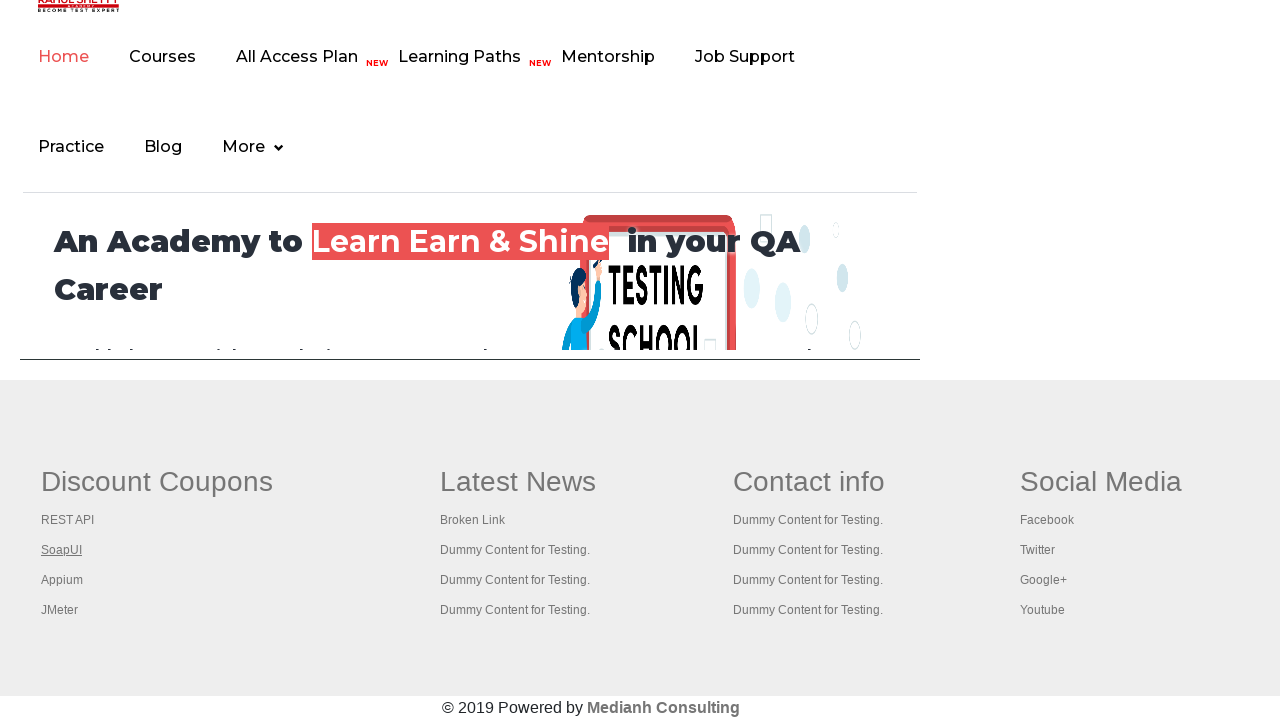

Opened footer link 3 in new tab using Ctrl+Click at (62, 580) on #gf-BIG table tbody tr td:first-child ul a >> nth=3
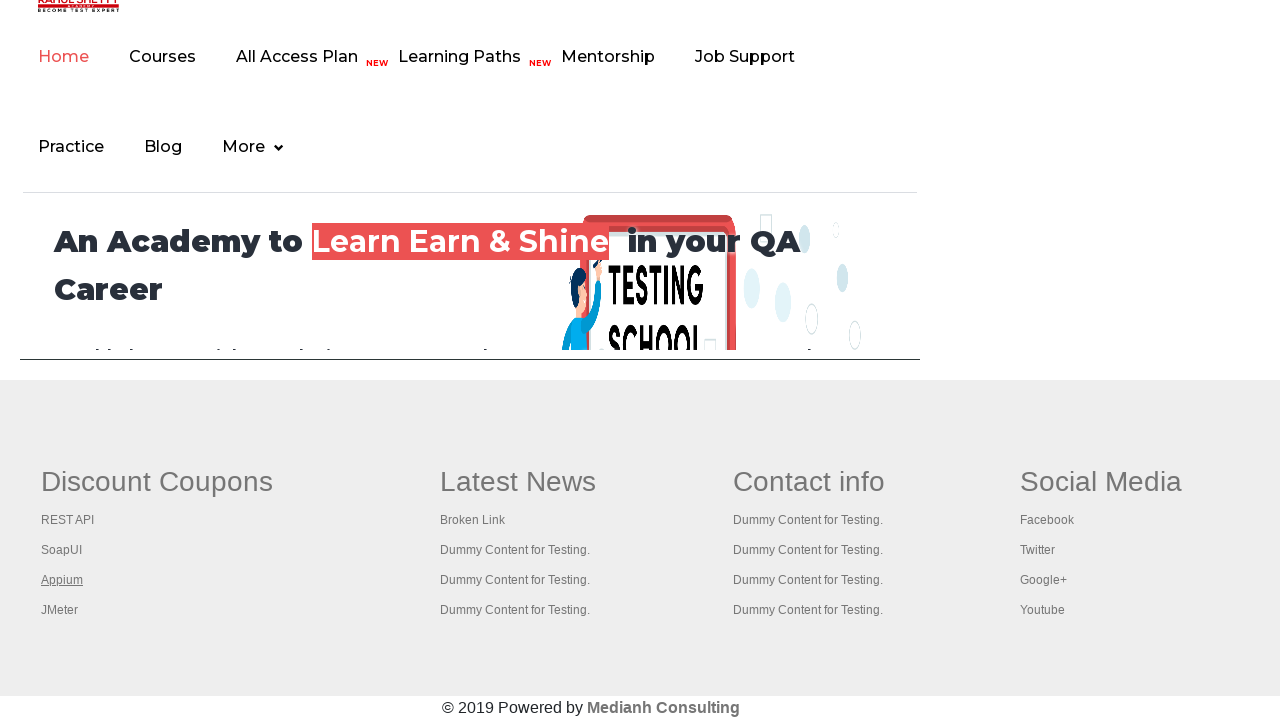

Waited 2 seconds for link 3 to process
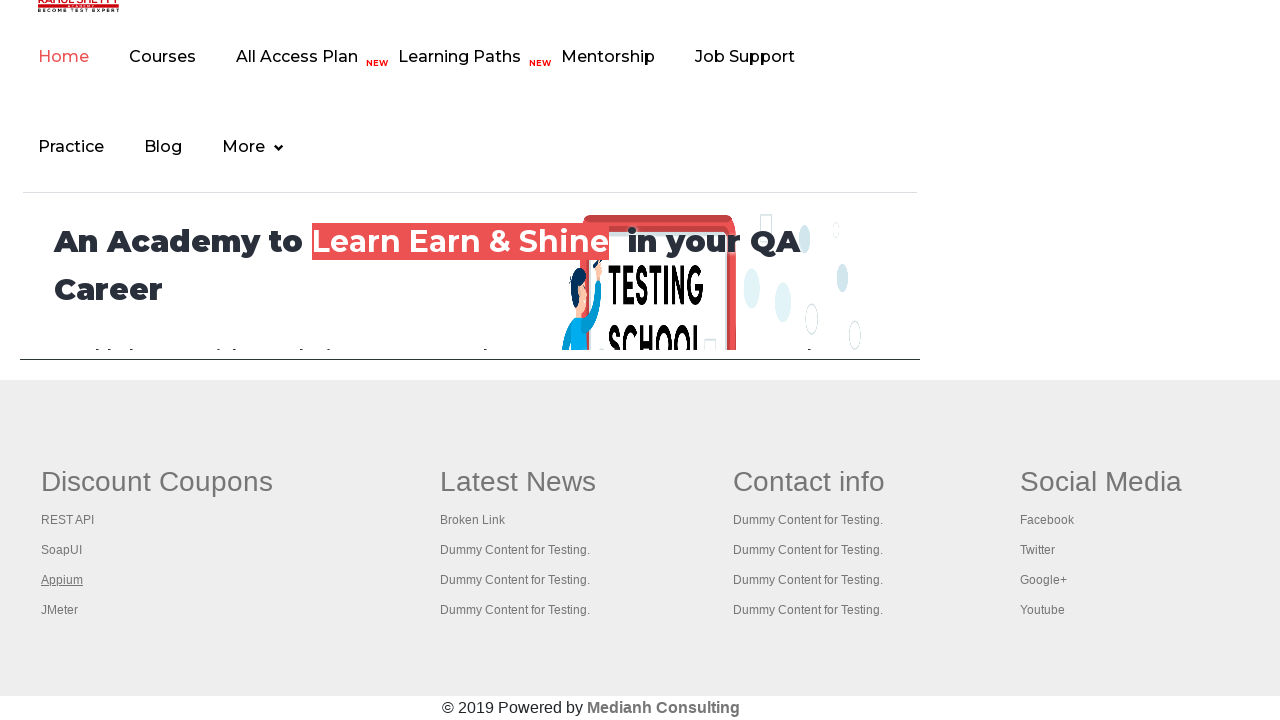

Opened footer link 4 in new tab using Ctrl+Click at (60, 610) on #gf-BIG table tbody tr td:first-child ul a >> nth=4
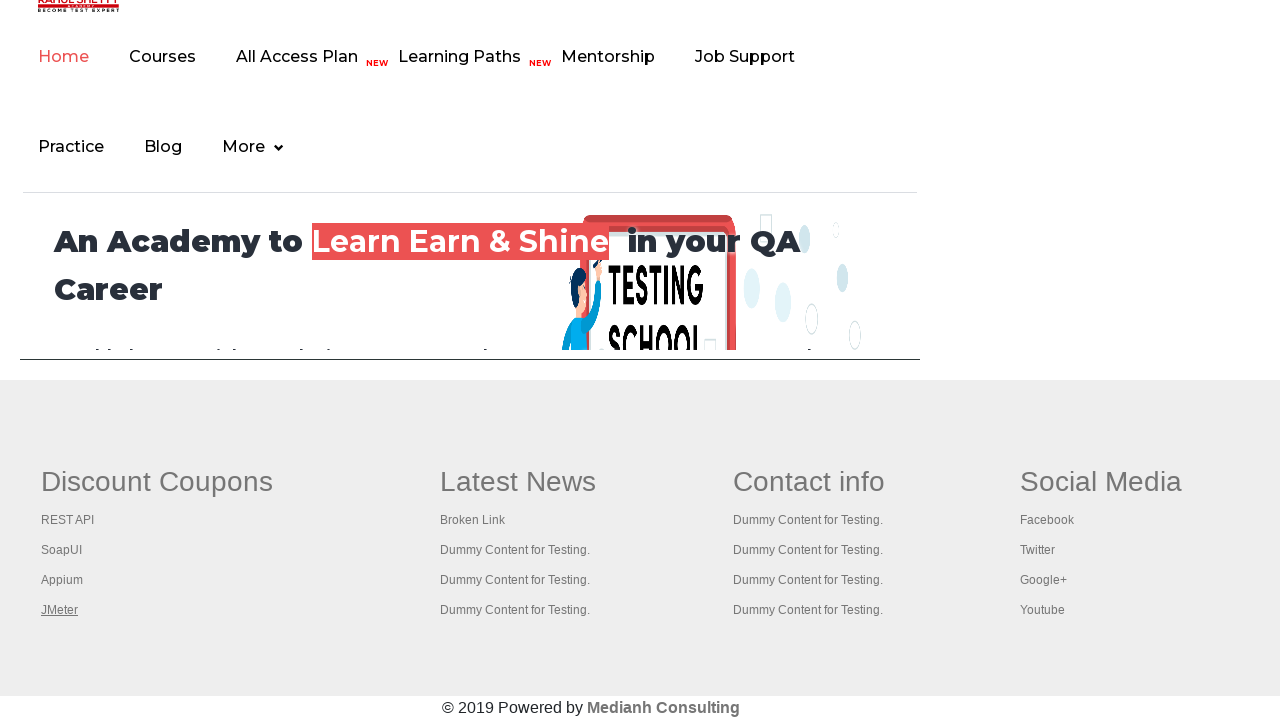

Waited 2 seconds for link 4 to process
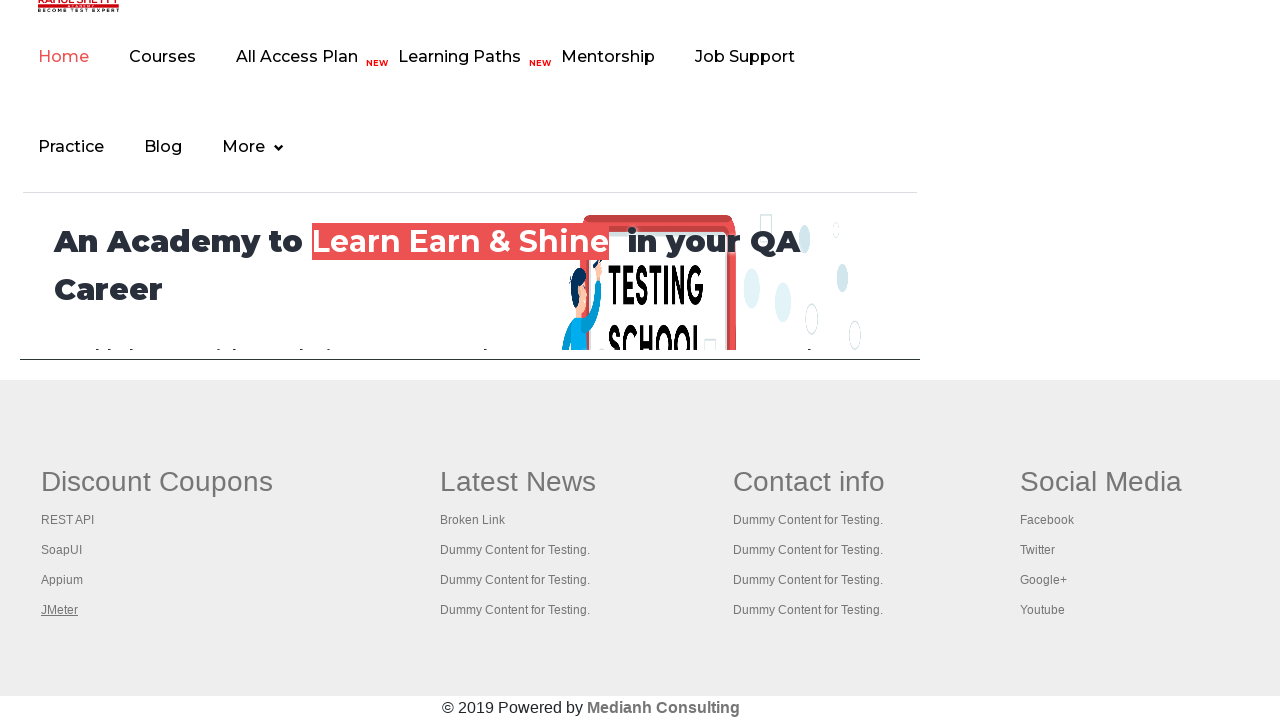

Retrieved all 5 open tabs from context
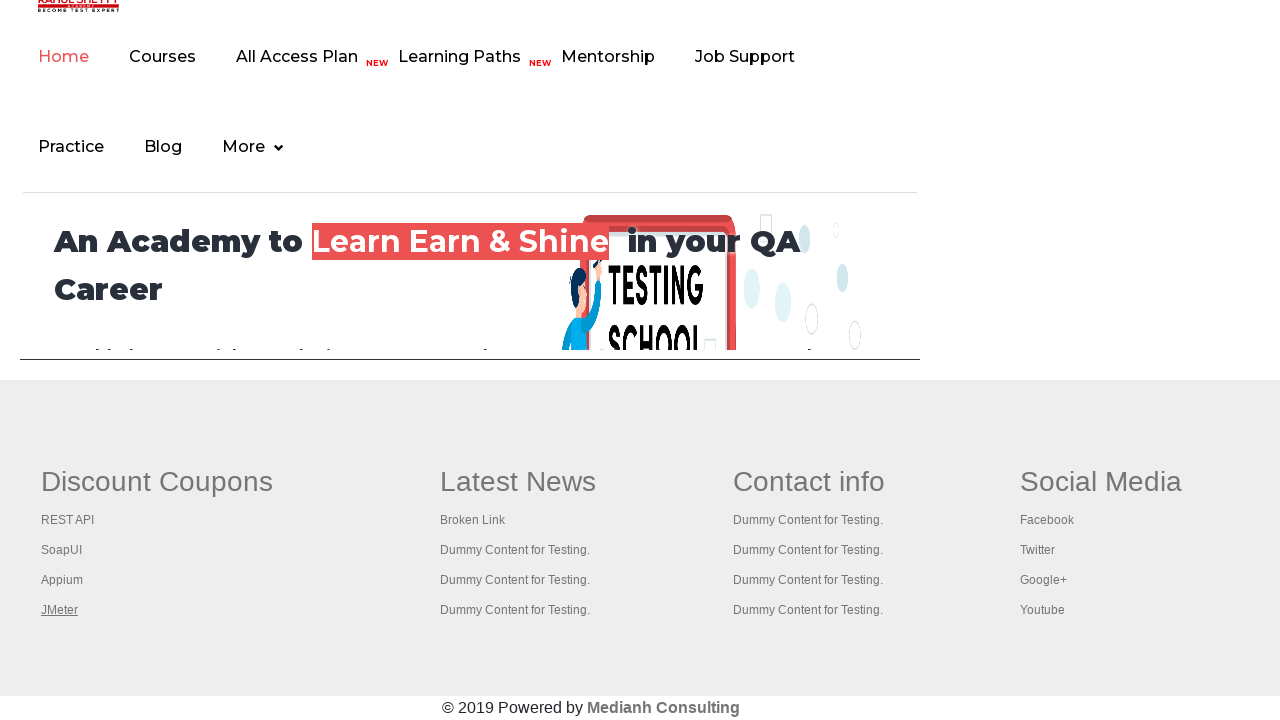

Brought tab to front
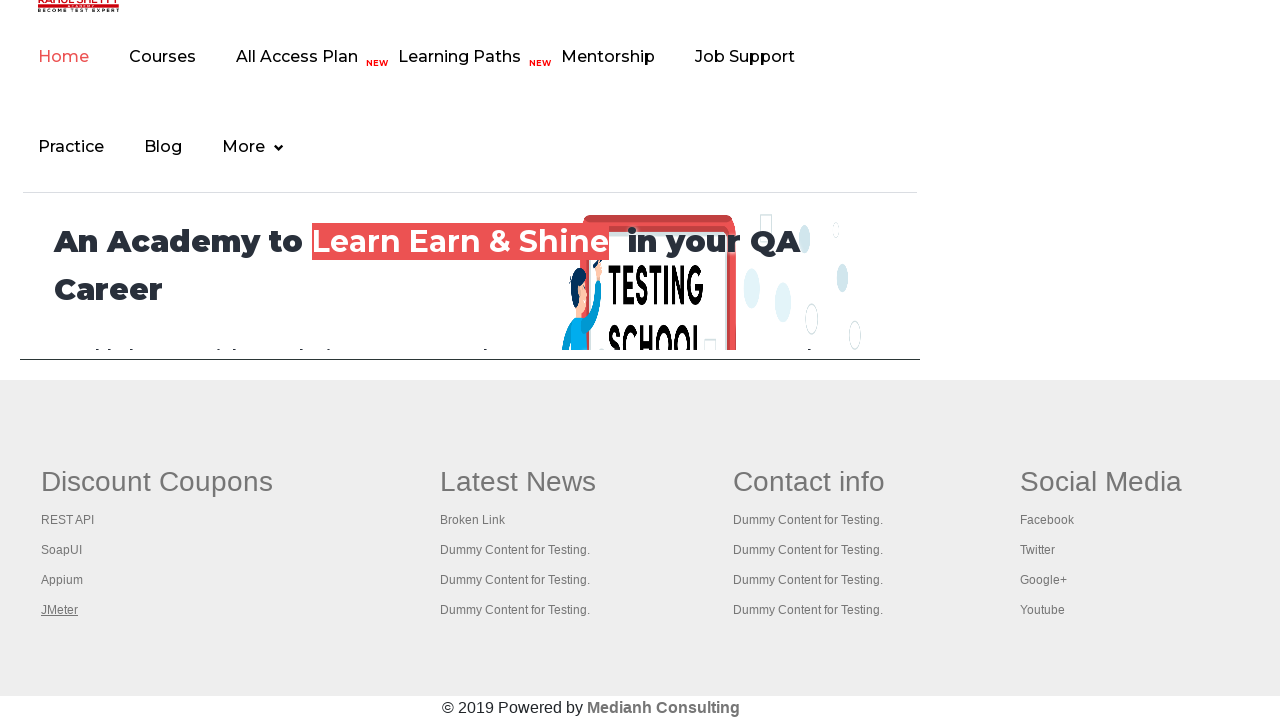

Tab loaded successfully (domcontentloaded state)
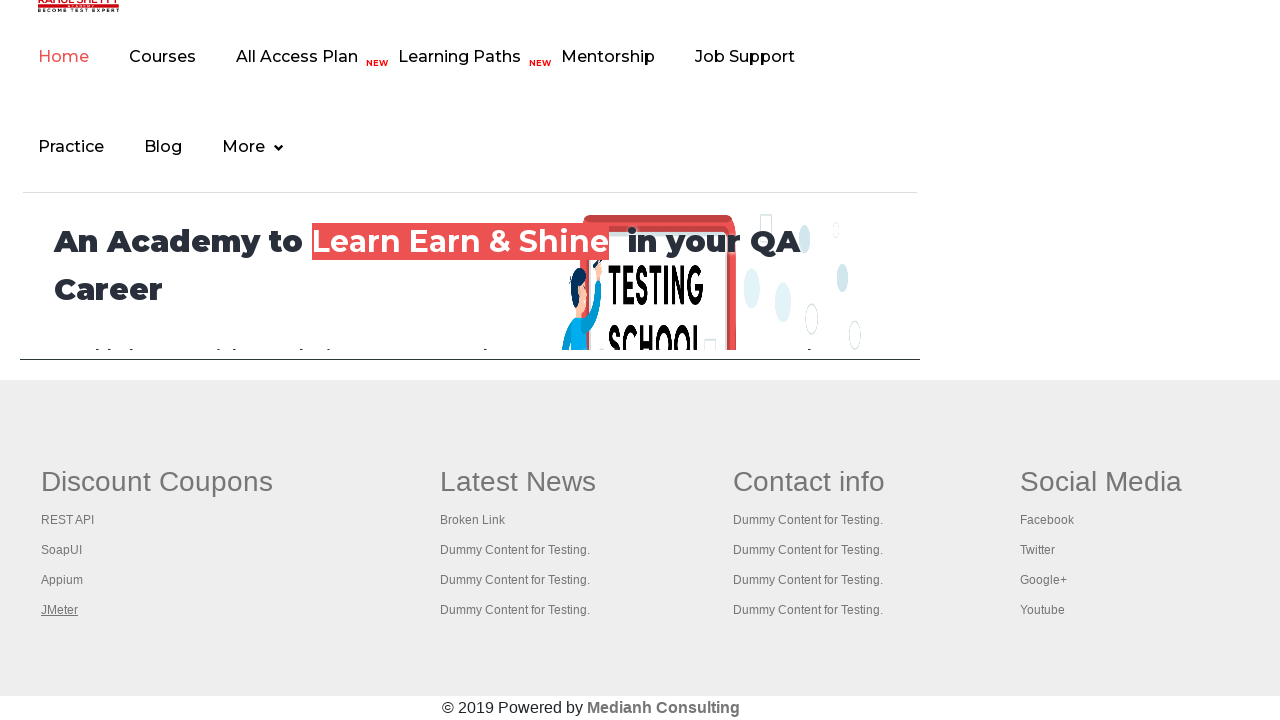

Brought tab to front
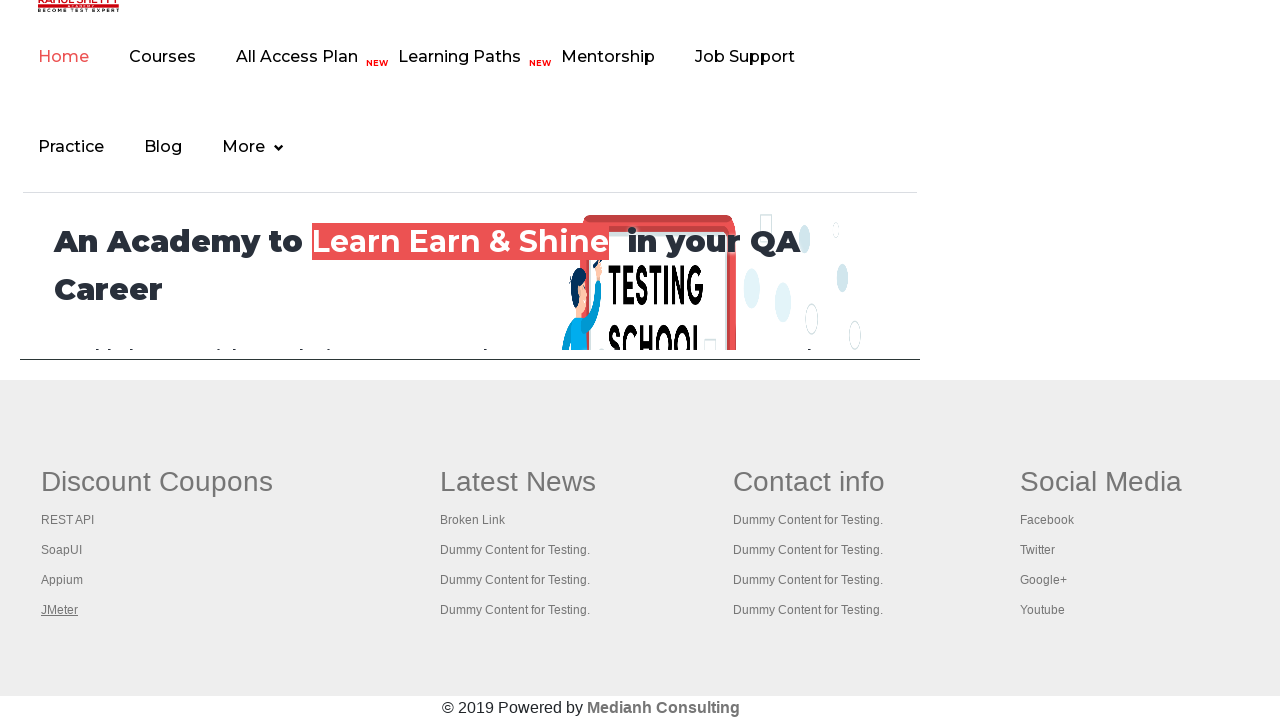

Tab loaded successfully (domcontentloaded state)
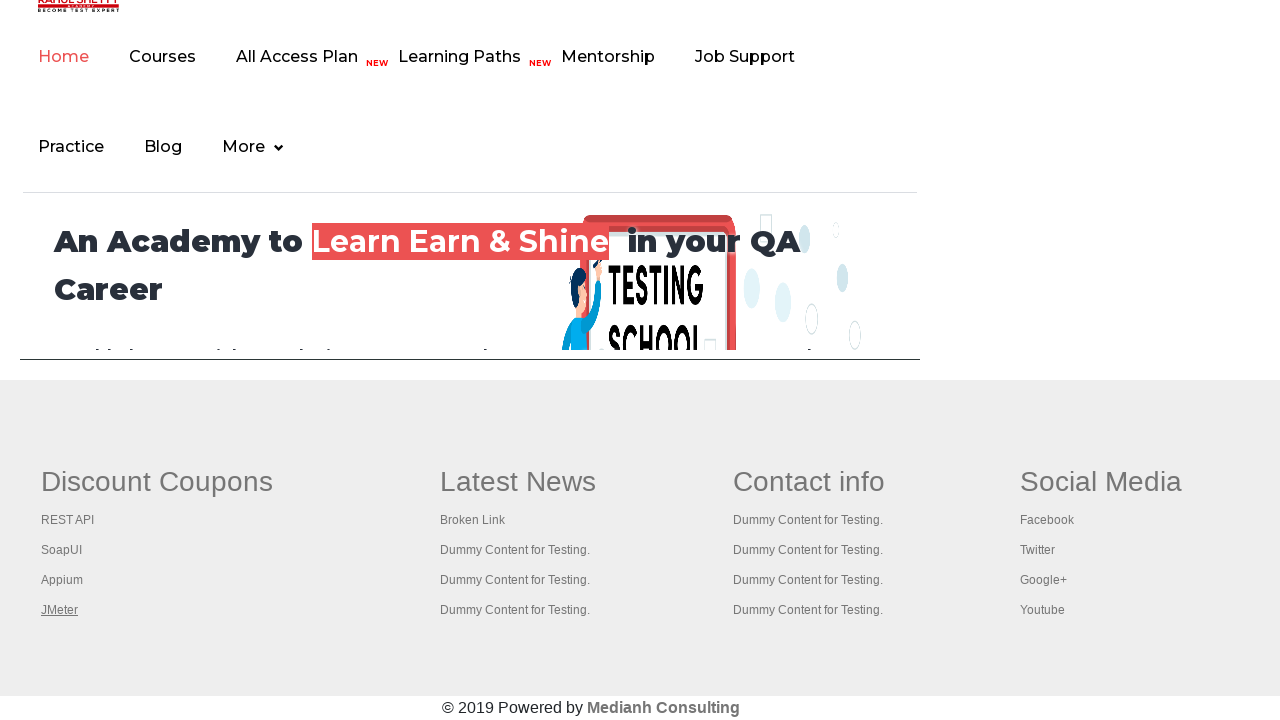

Brought tab to front
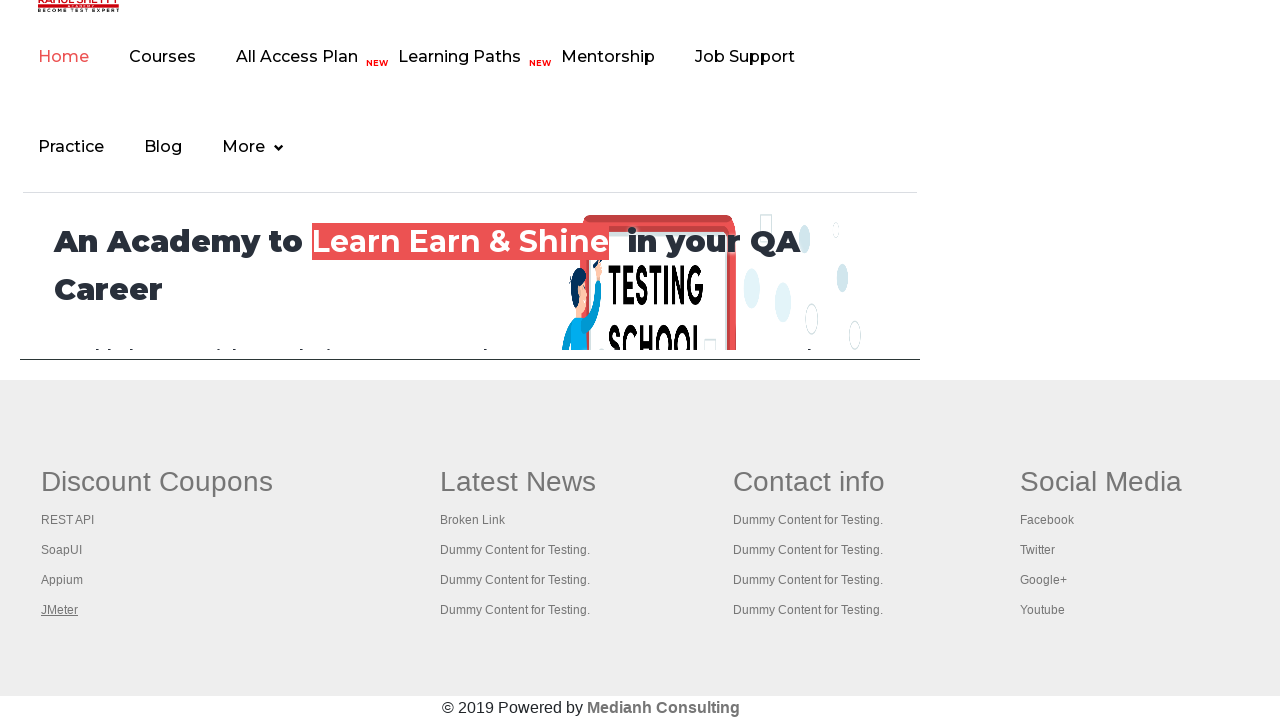

Tab loaded successfully (domcontentloaded state)
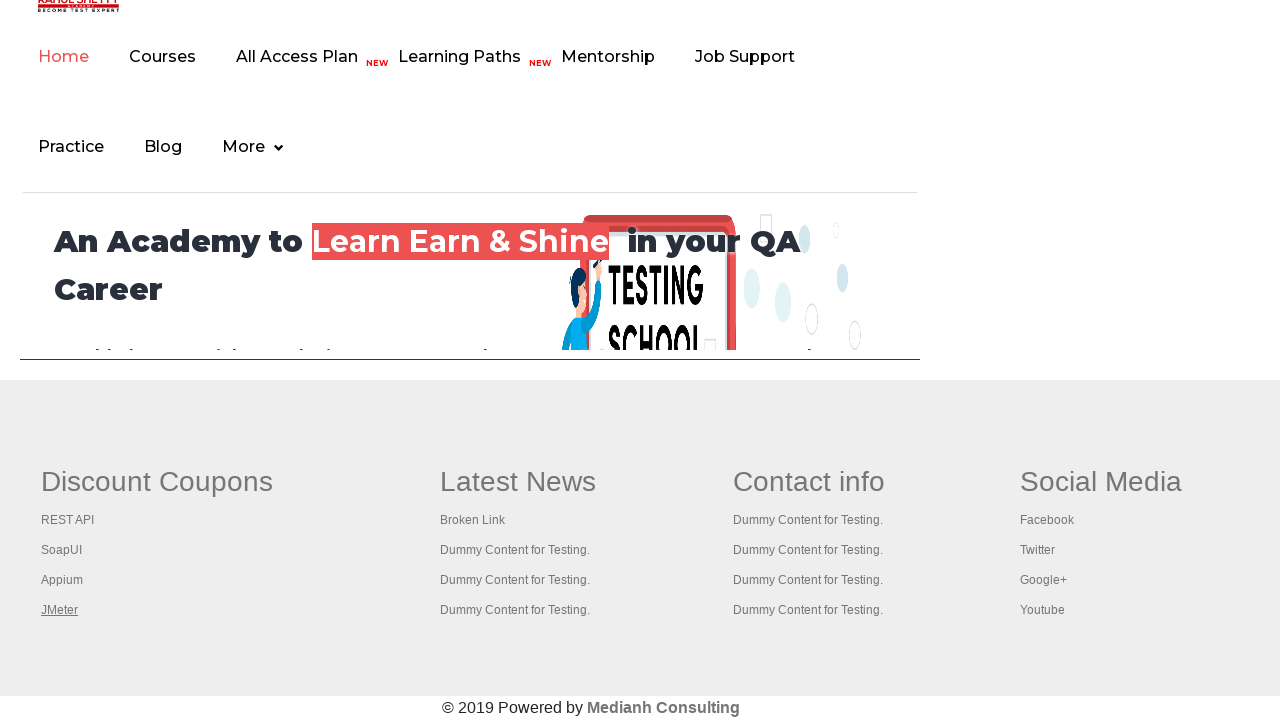

Brought tab to front
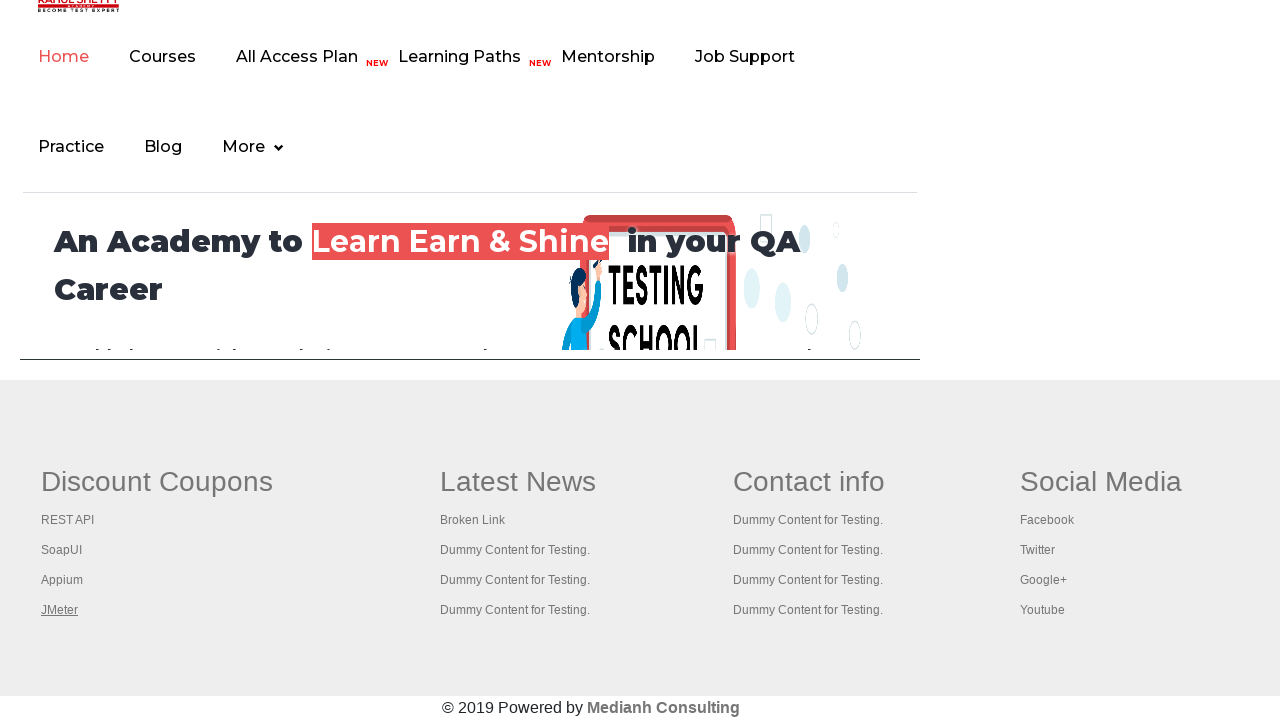

Tab loaded successfully (domcontentloaded state)
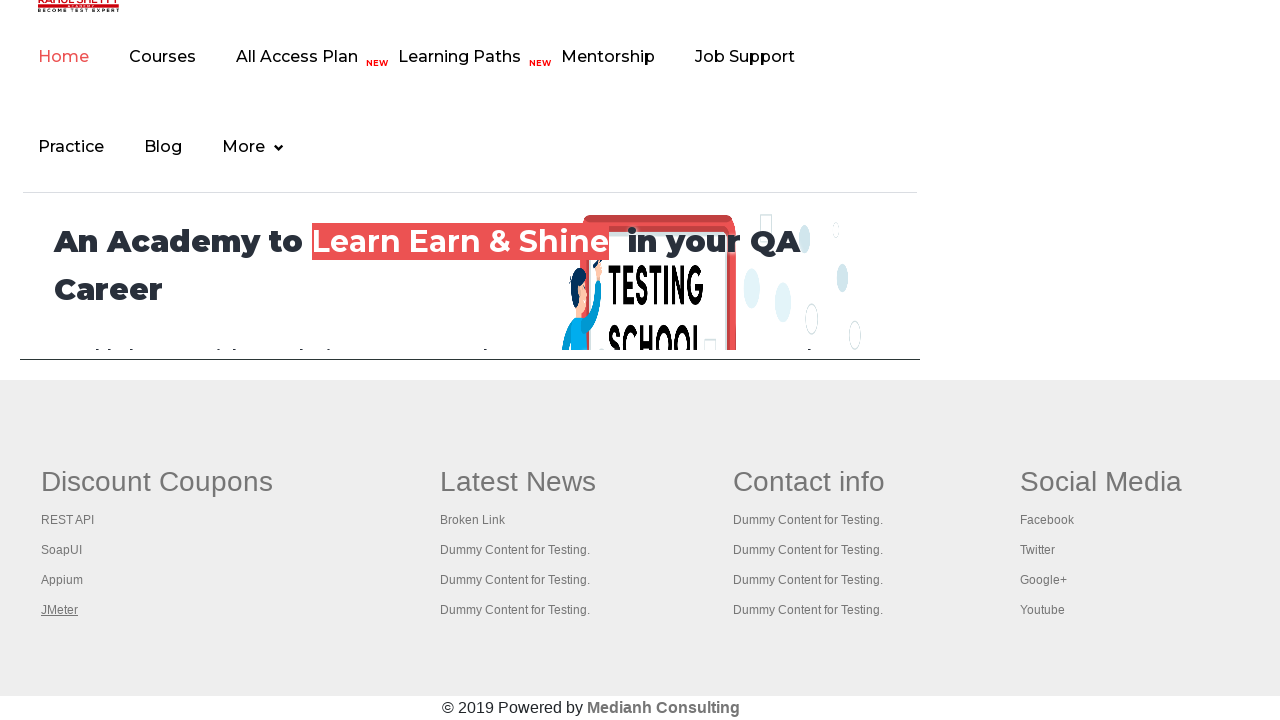

Brought tab to front
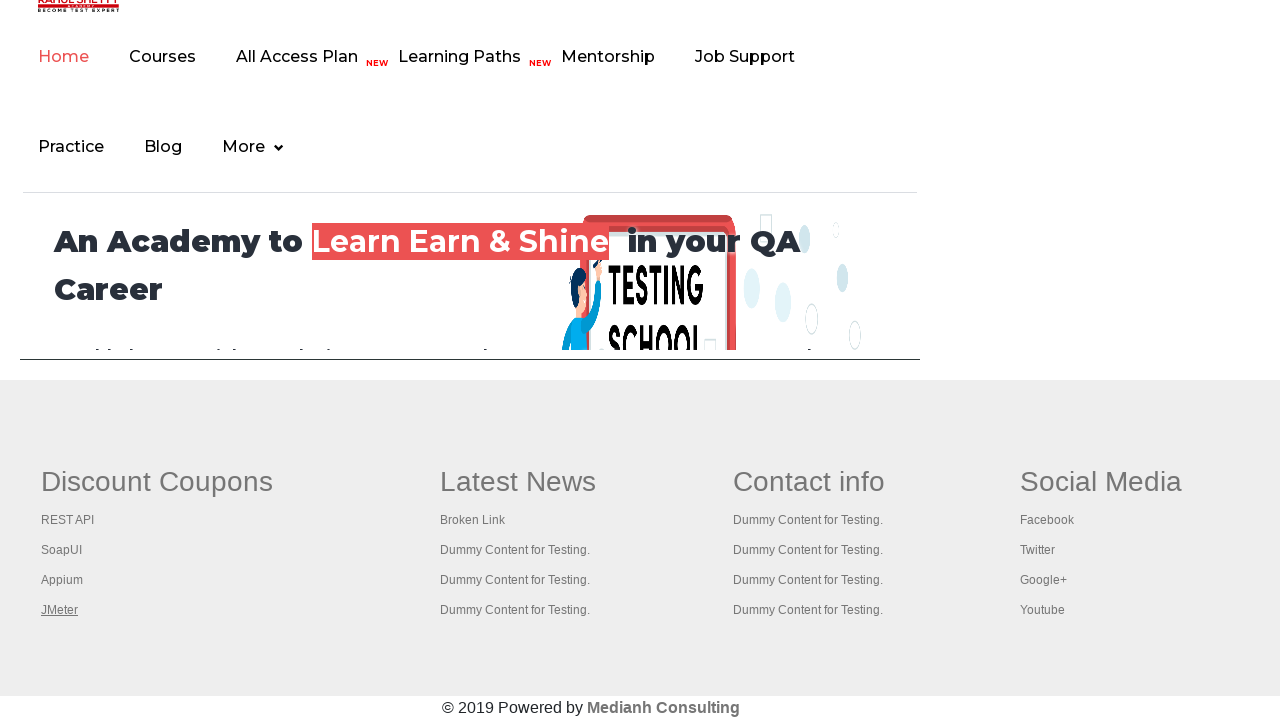

Tab loaded successfully (domcontentloaded state)
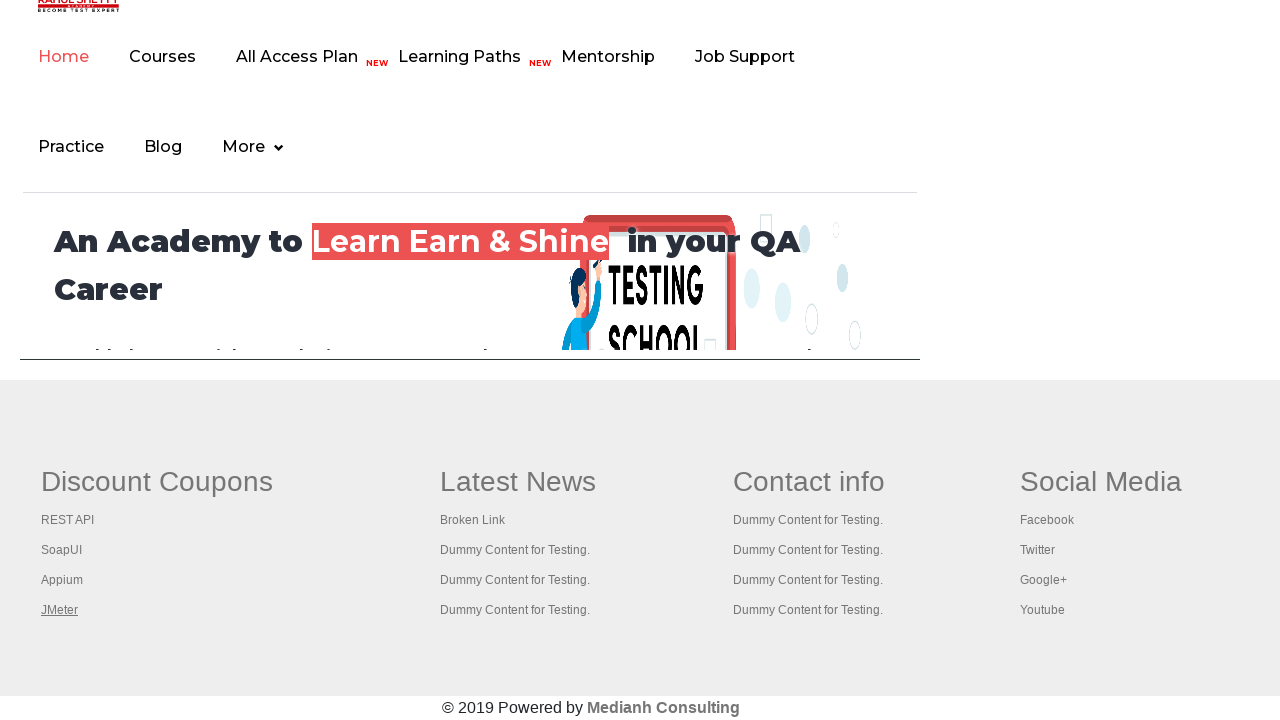

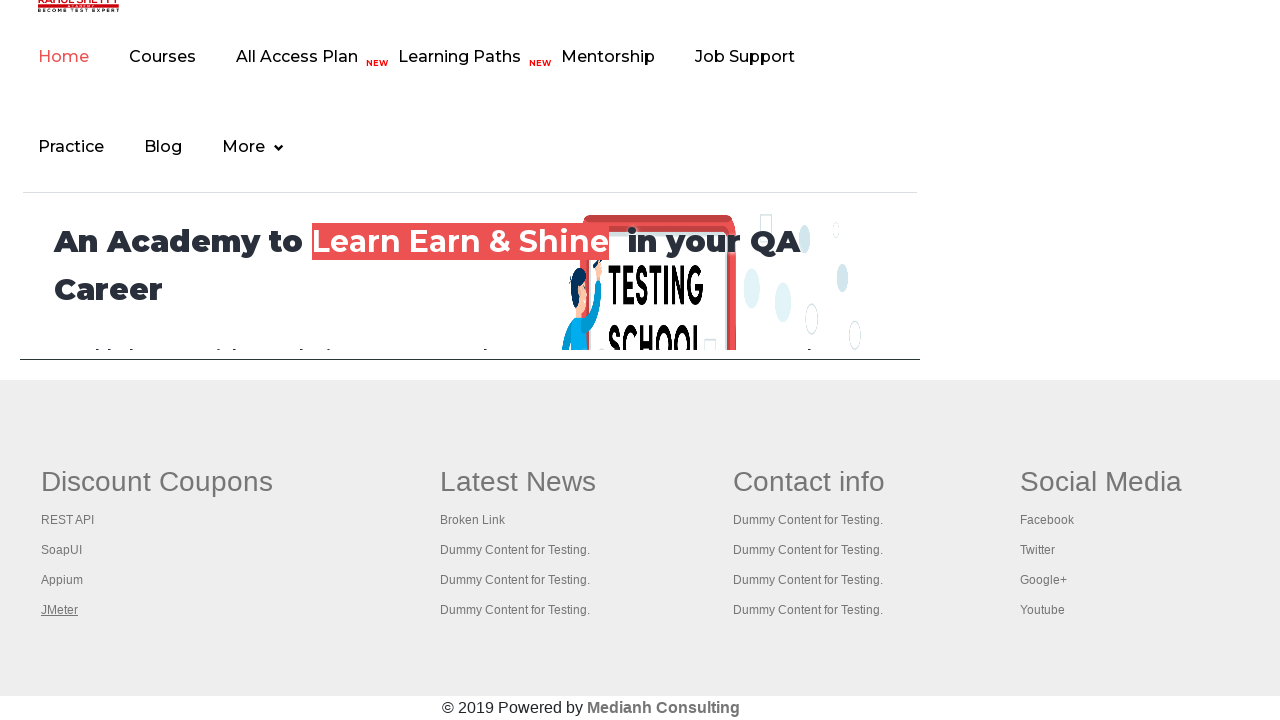